Tests multi-window handling by clicking a link that opens a new window, switching between windows, and closing the window with the OrangeHRM homepage title.

Starting URL: https://opensource-demo.orangehrmlive.com/web/index.php/auth/login

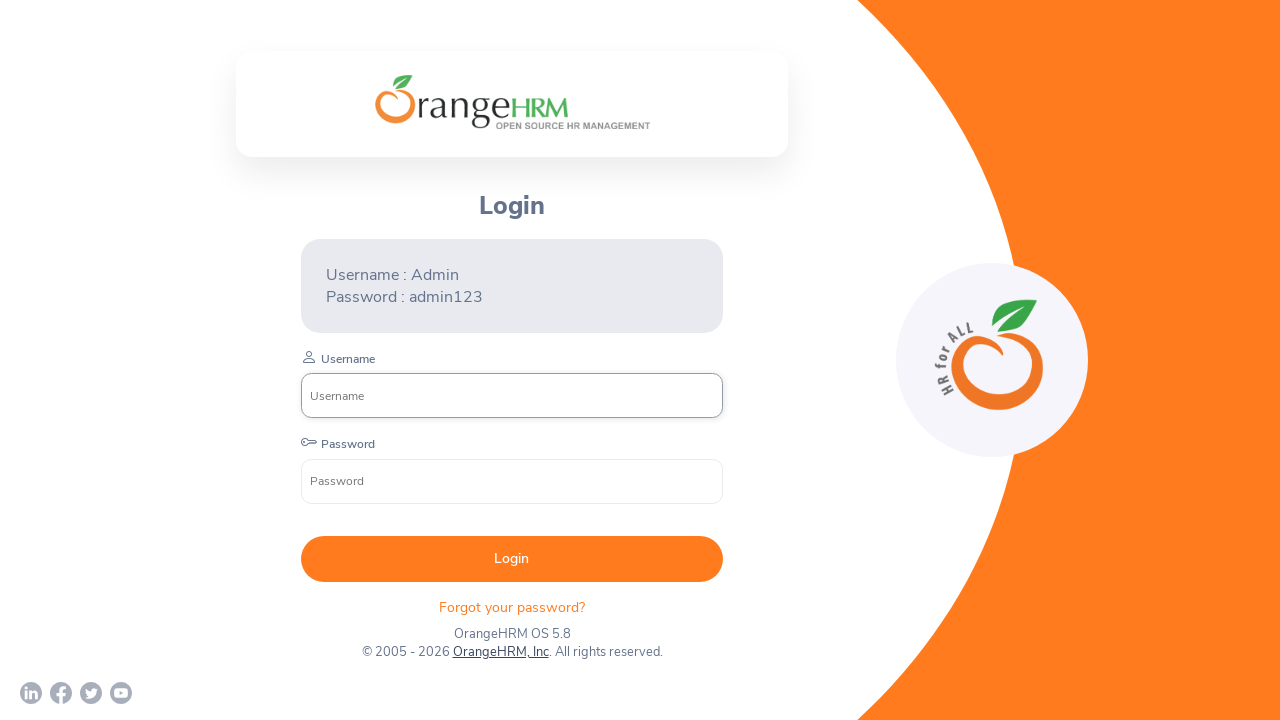

Waited for login page to load (networkidle)
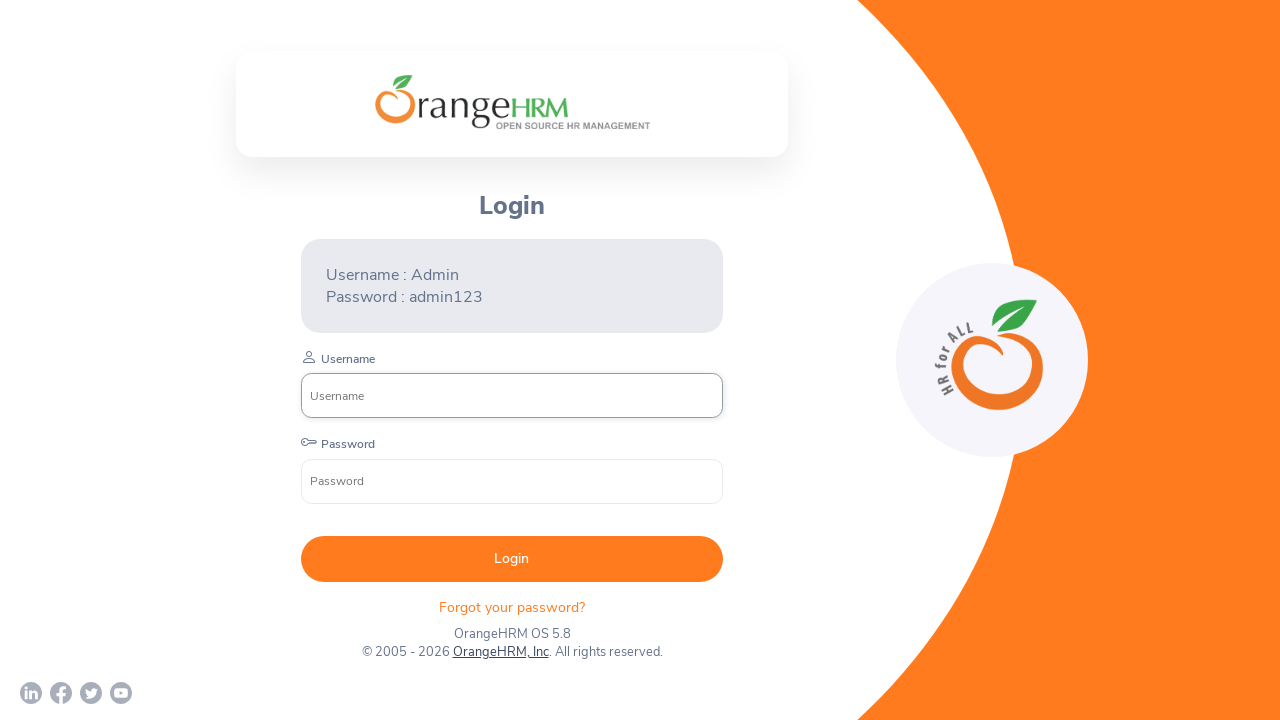

Clicked OrangeHRM, Inc link to open new window at (500, 652) on a:has-text('OrangeHRM, Inc')
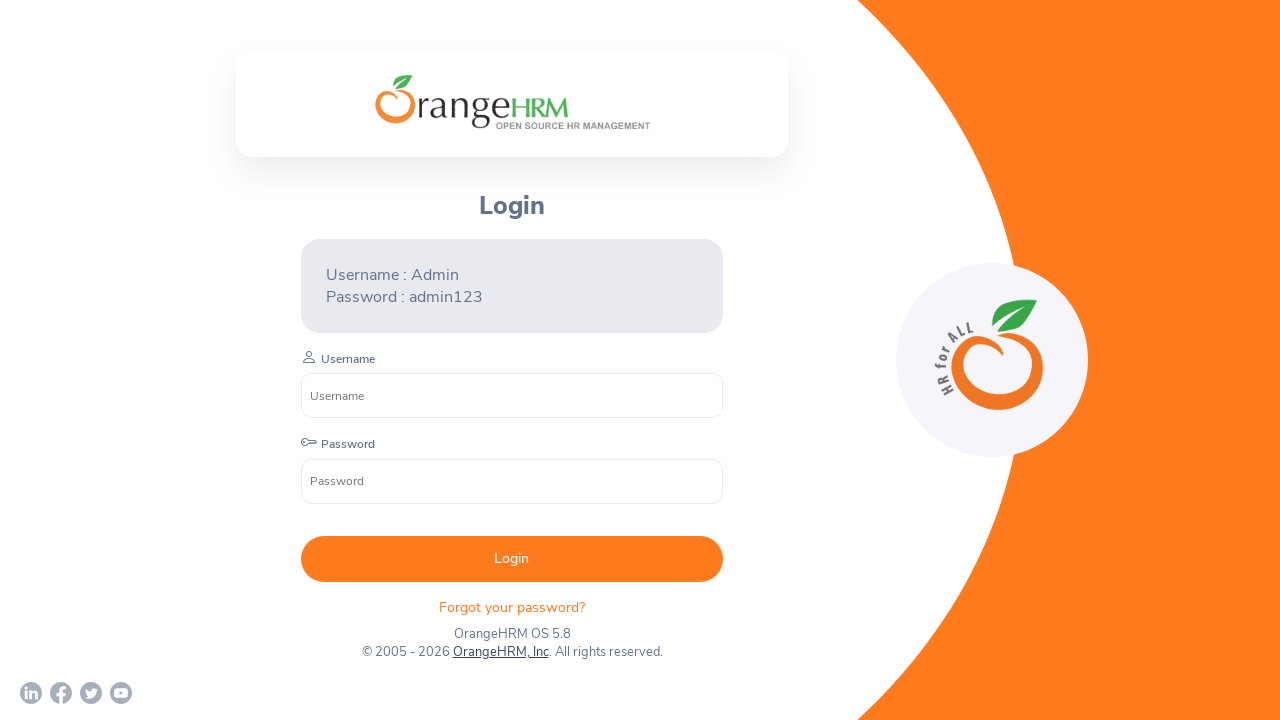

Retrieved new page object from context
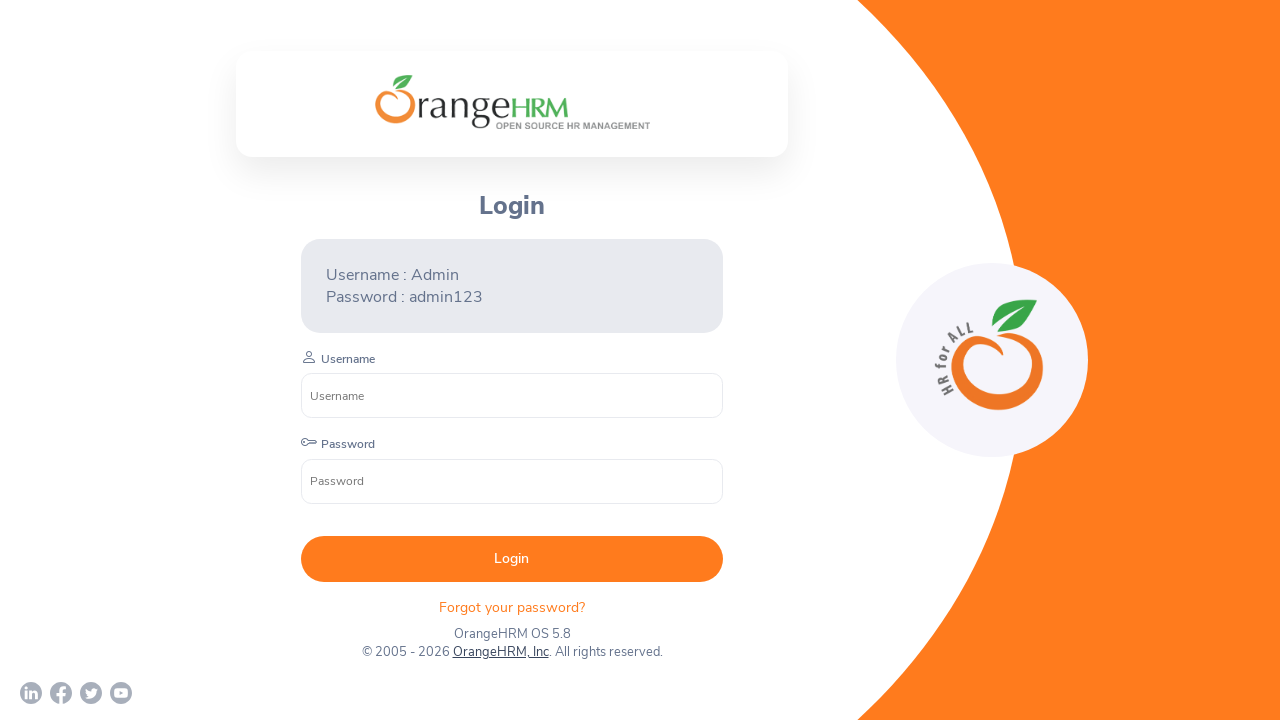

Waited for new window to load (networkidle)
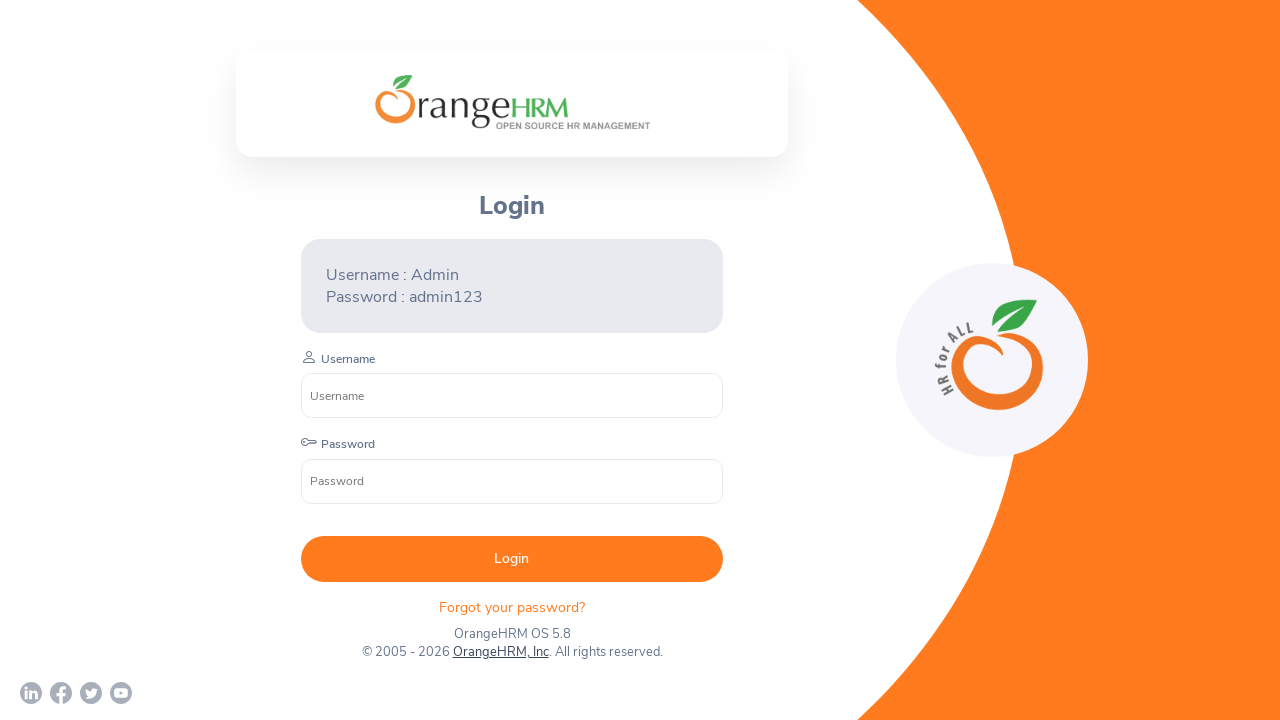

Retrieved all pages from context
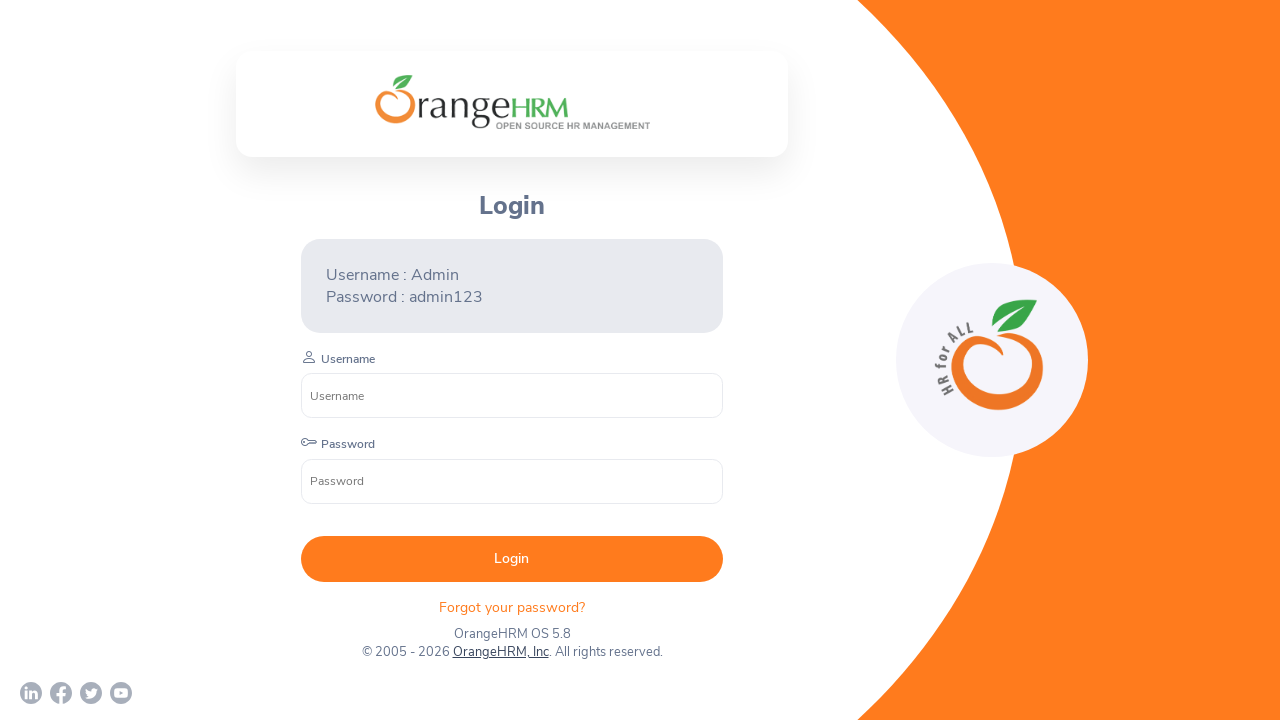

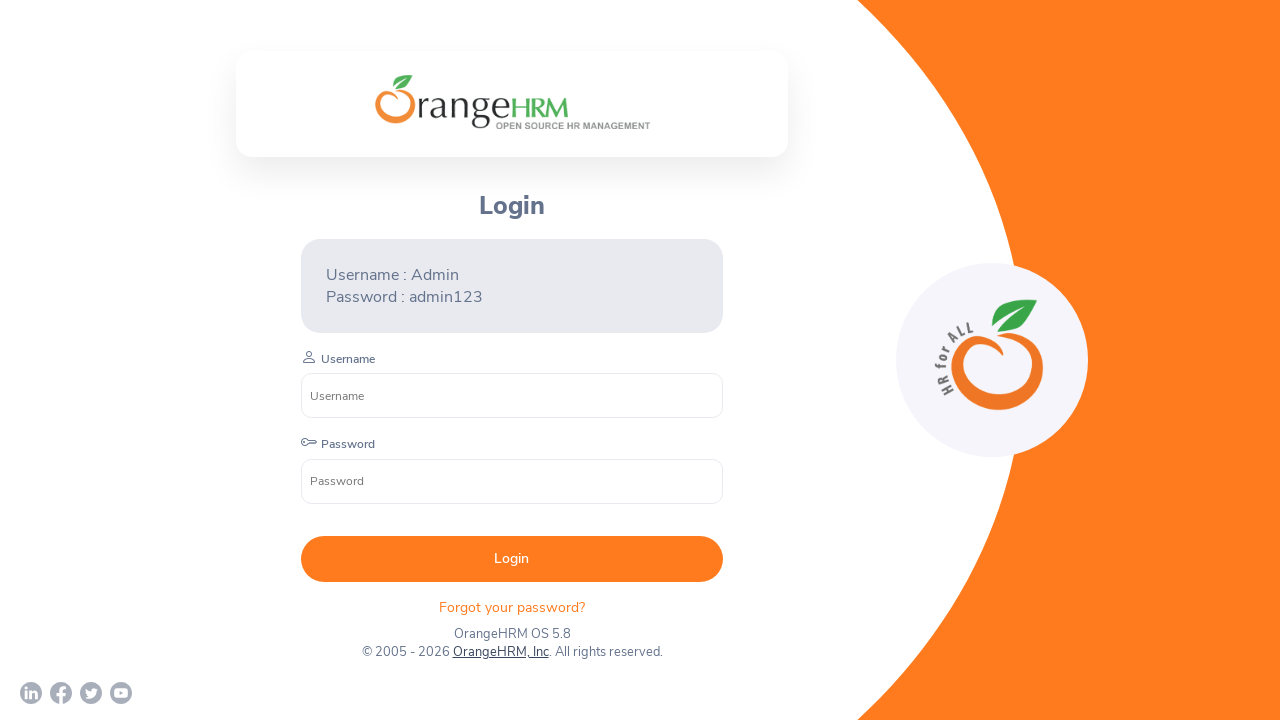